Tests registration form with mismatched confirmation email, verifying error message appears

Starting URL: https://alada.vn/tai-khoan/dang-ky.html

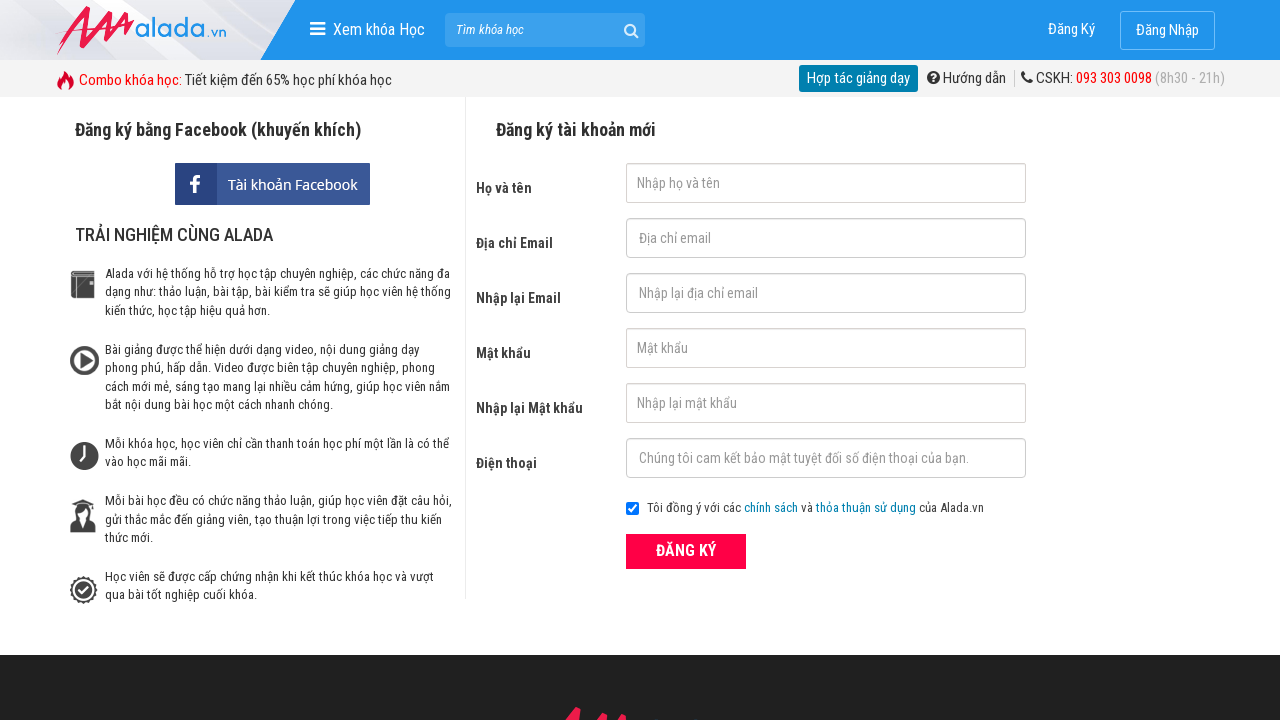

Filled first name field with 'Nguyen Thi Hien' on #txtFirstname
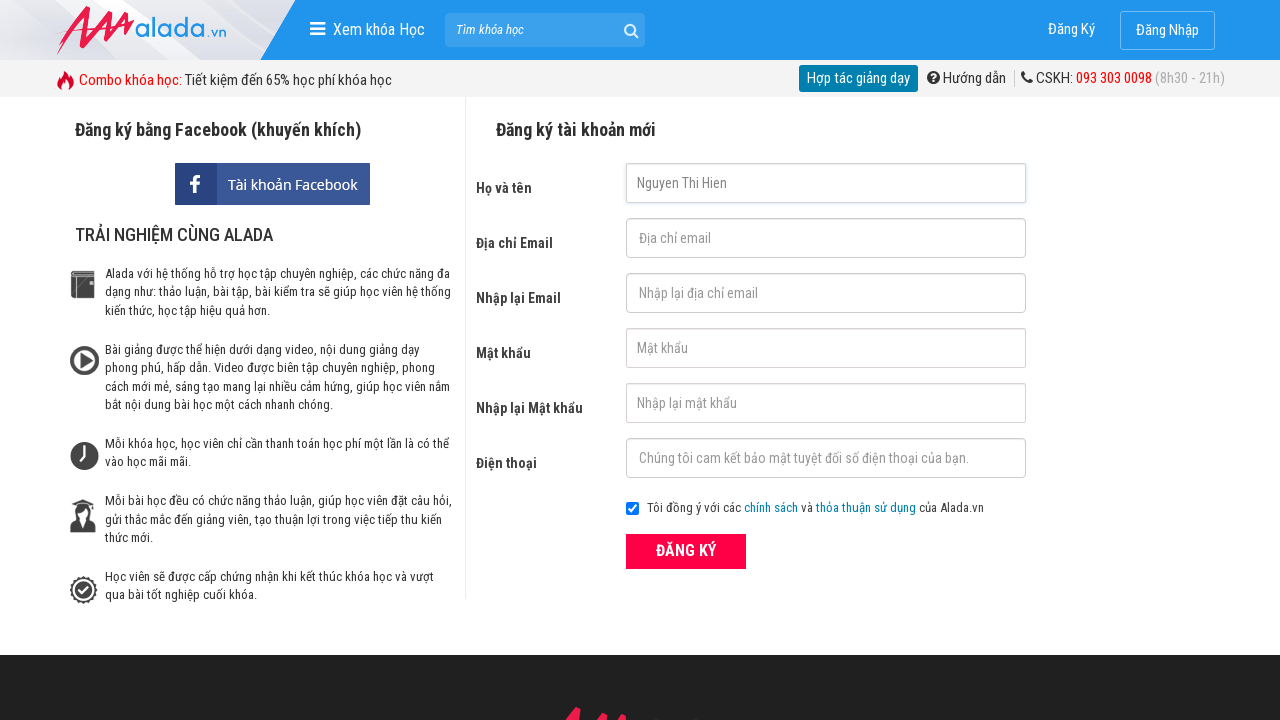

Filled email field with 'nguyenhienit94@gmail.com' on #txtEmail
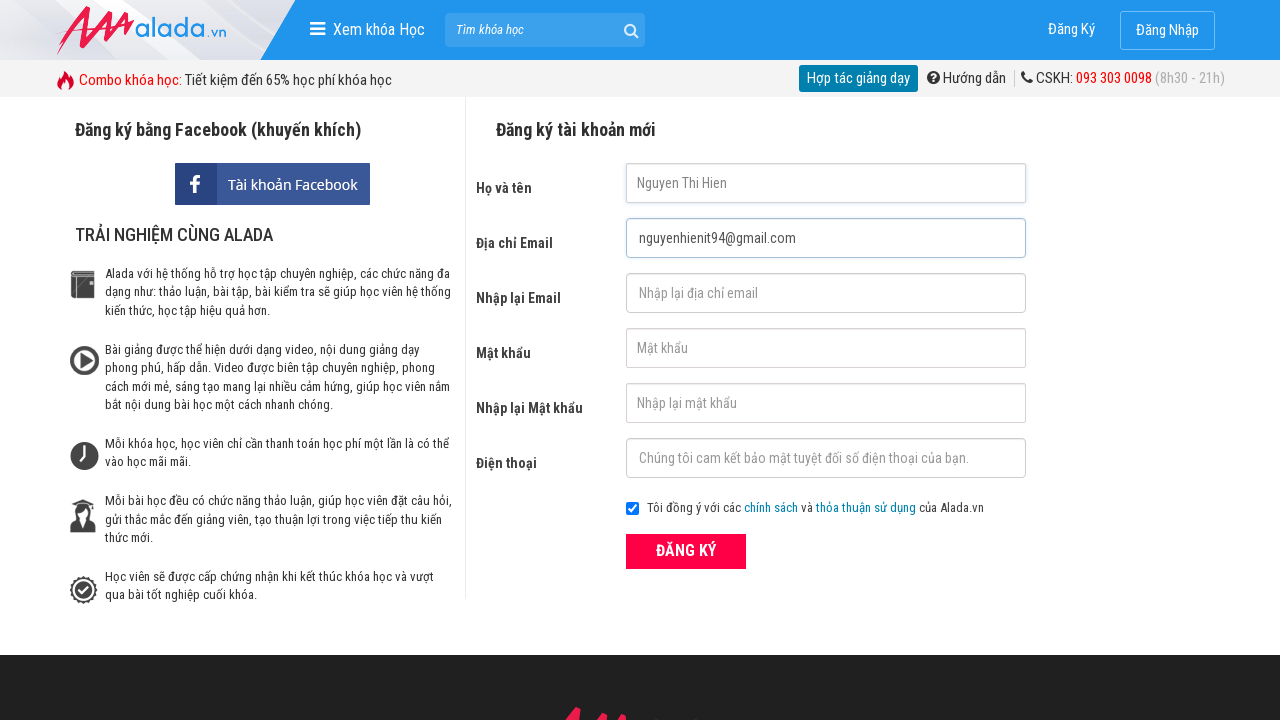

Filled confirmation email field with 'nguyenhienit94@gmail.net' (mismatched) on #txtCEmail
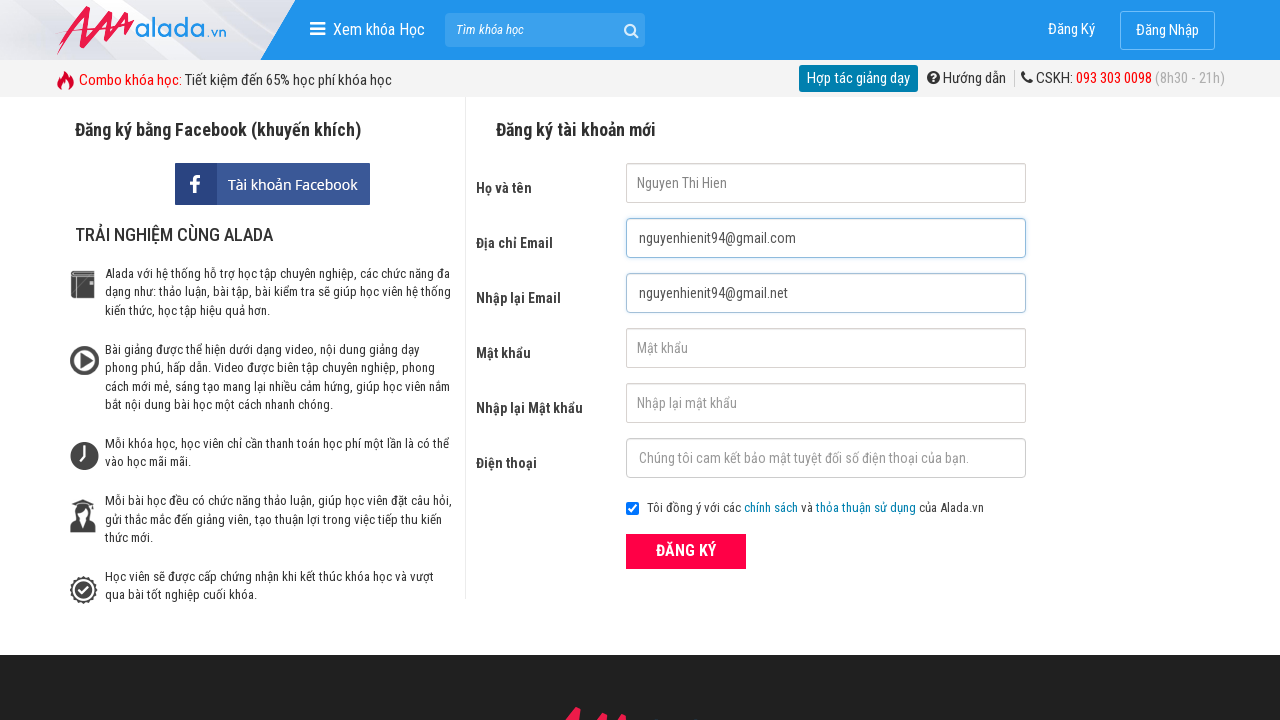

Filled password field with '123456' on #txtPassword
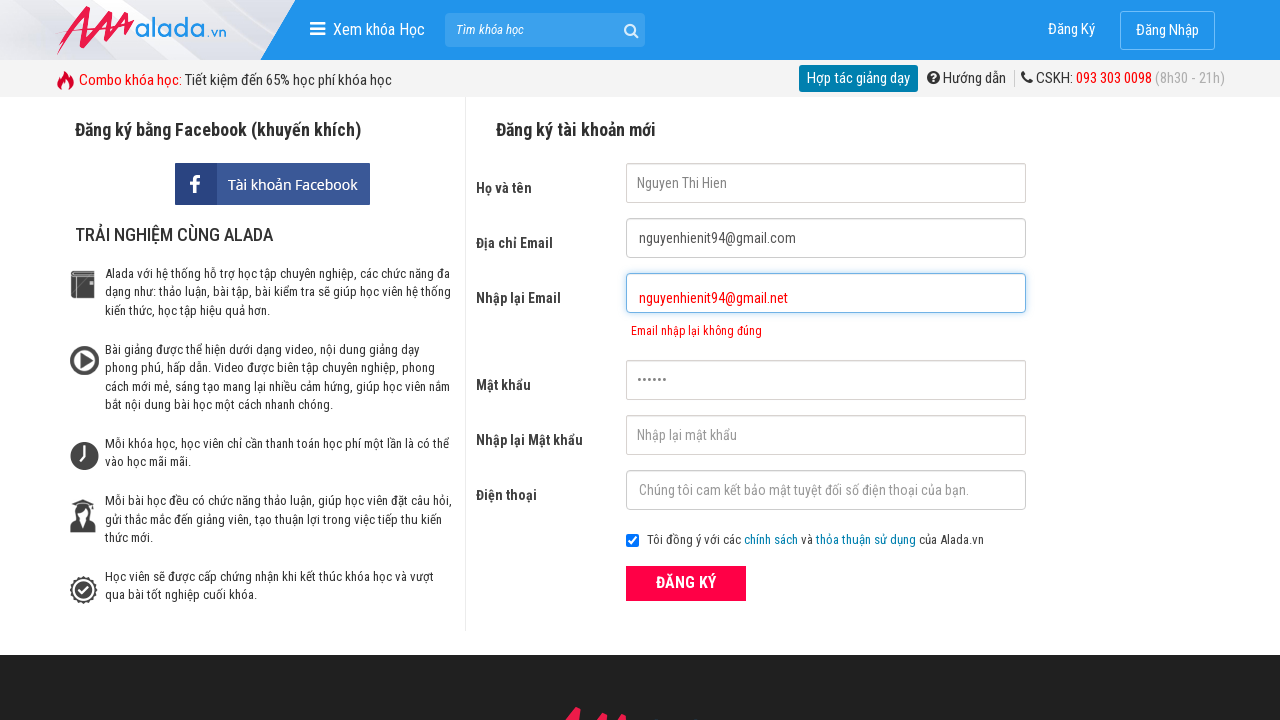

Filled confirmation password field with '123456' on #txtCPassword
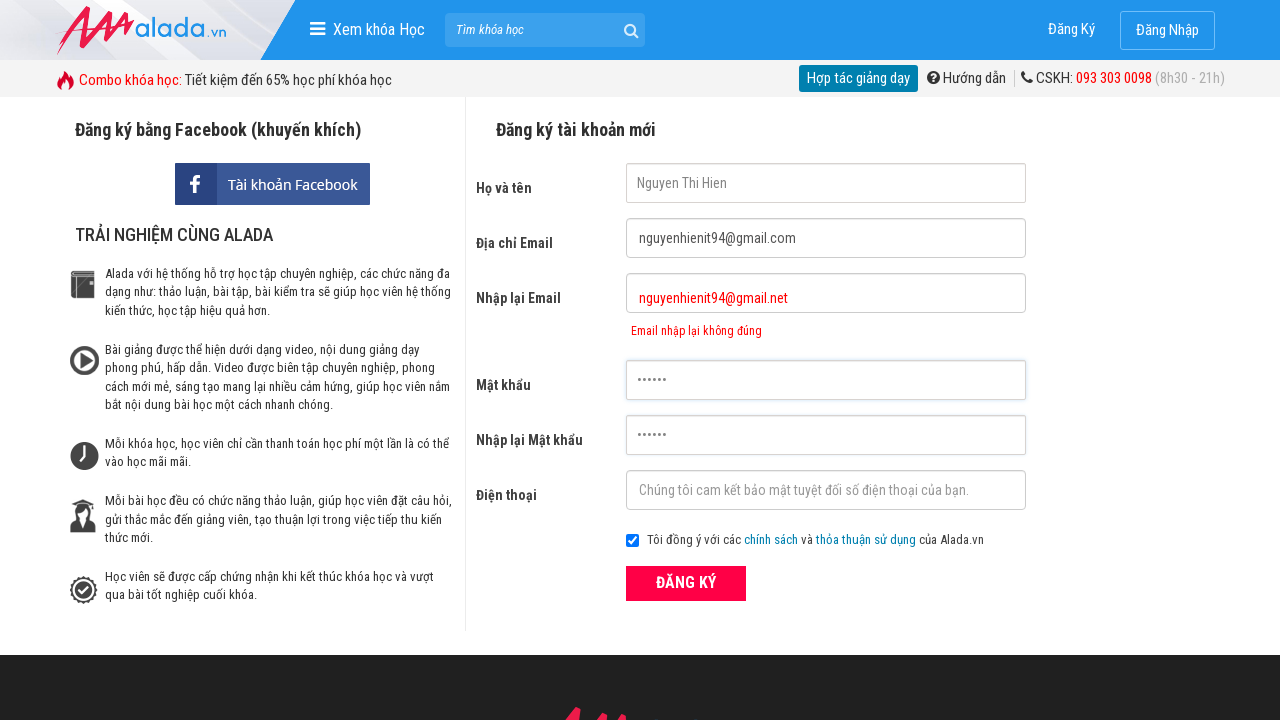

Filled phone field with '0384619213' on #txtPhone
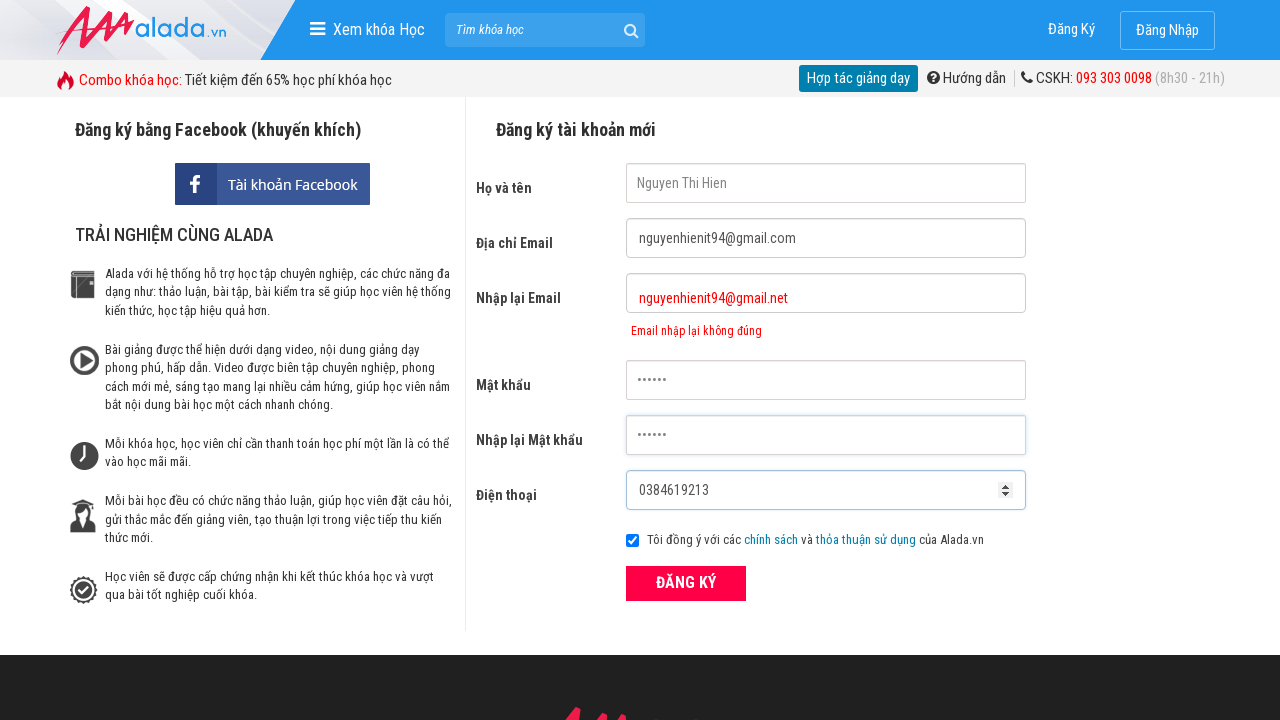

Clicked register form submit button at (686, 583) on xpath=//div[@class='form frmRegister']//div[@class='field_btn']/button
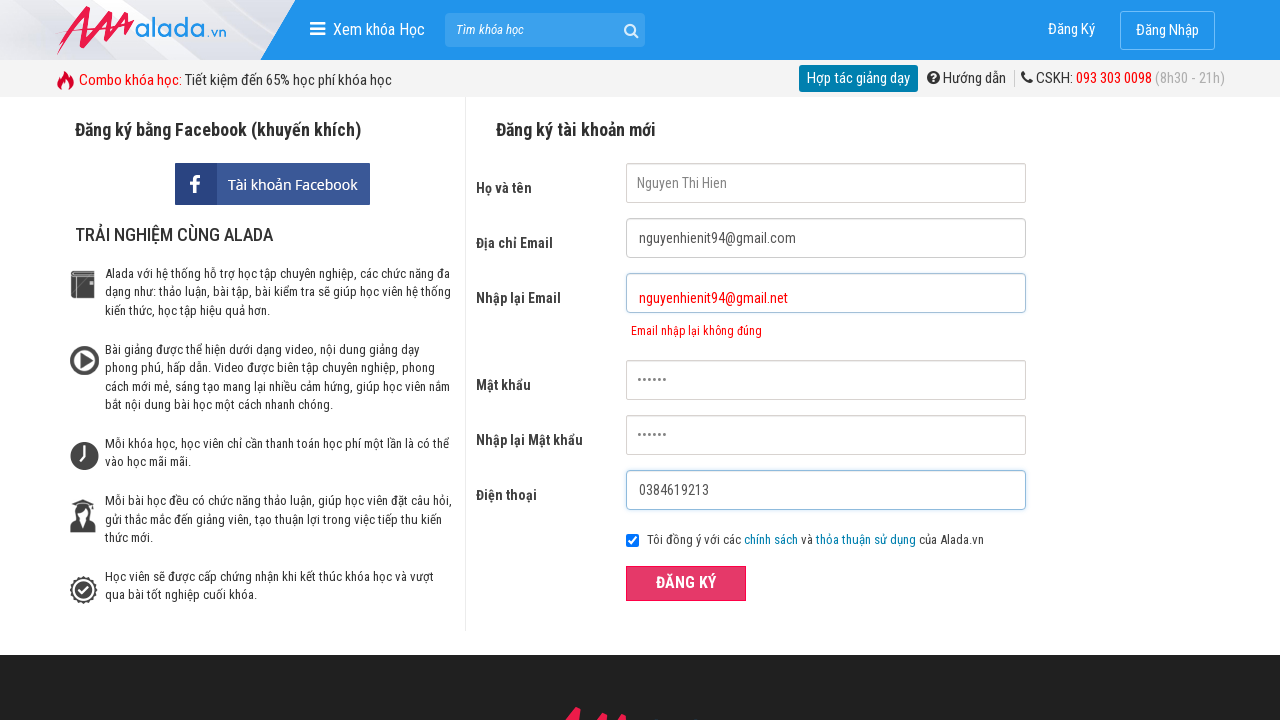

Verified error message 'Email nhập lại không đúng' appears on confirmation email field
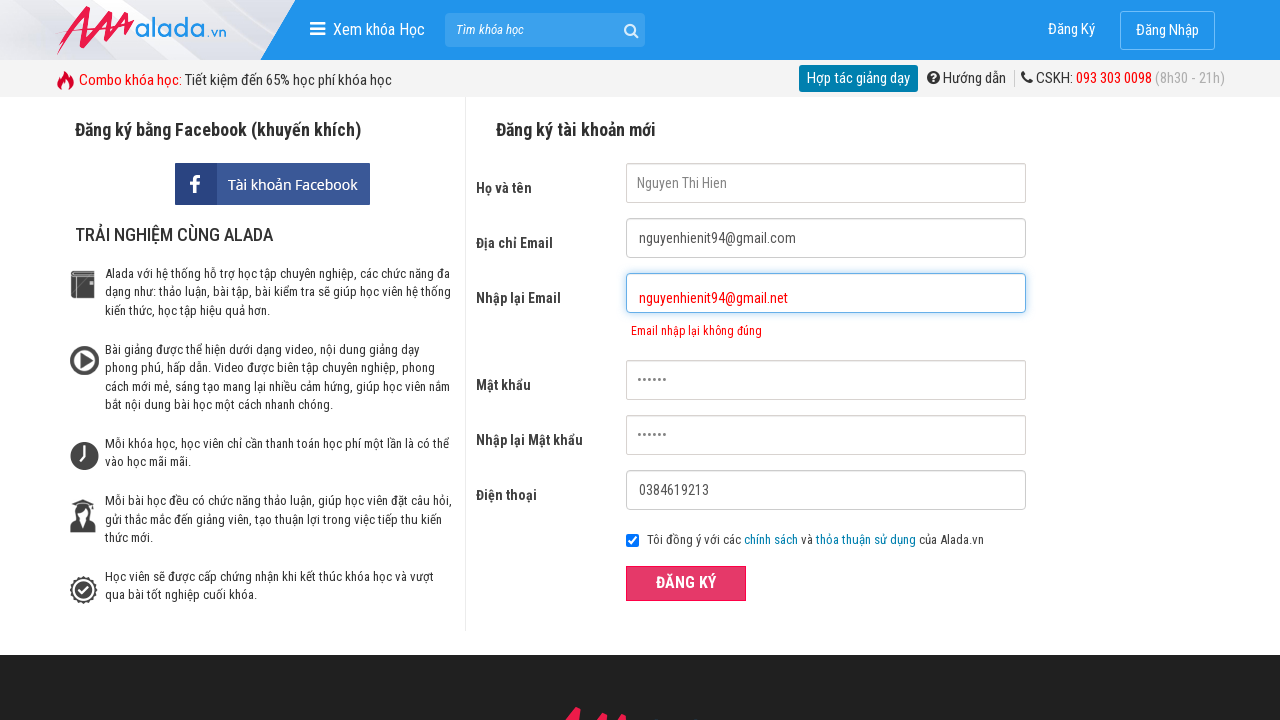

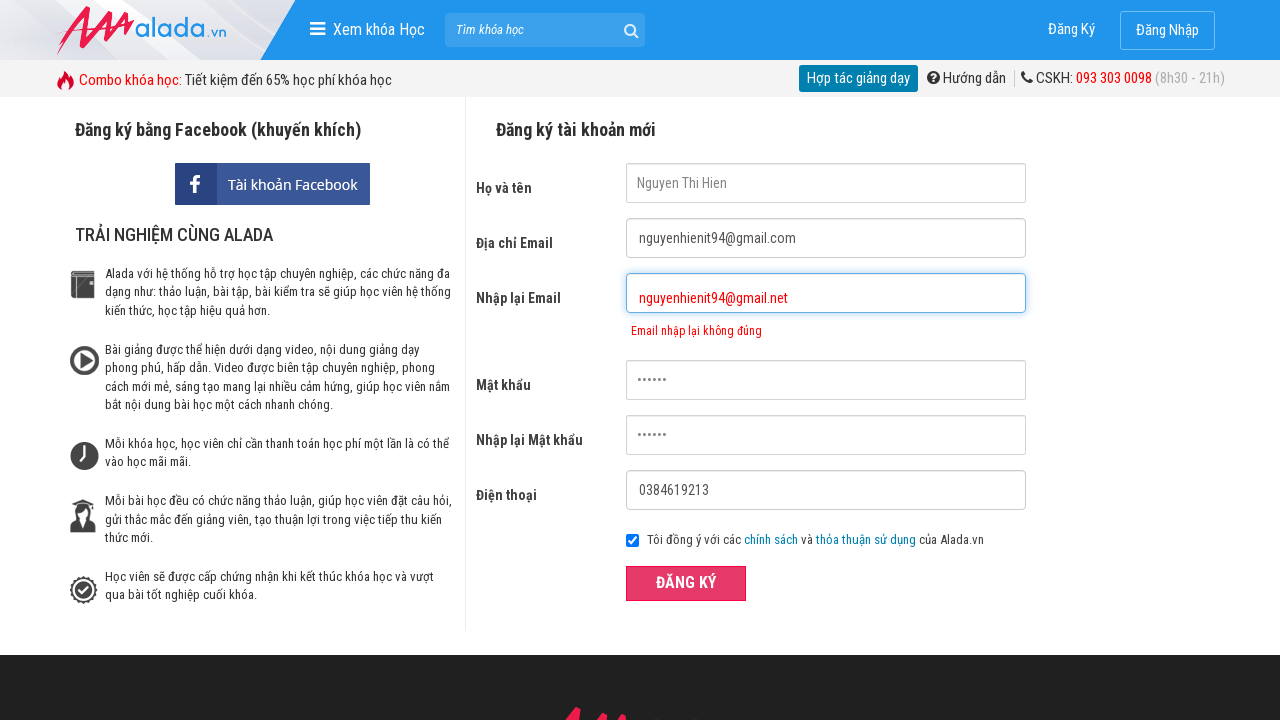